Navigates to the Japanese National Tax Agency's property valuation standards page and verifies that the main data table is present and contains content.

Starting URL: https://www.nta.go.jp/law/tsutatsu/kobetsu/hyoka/zaisan.htm

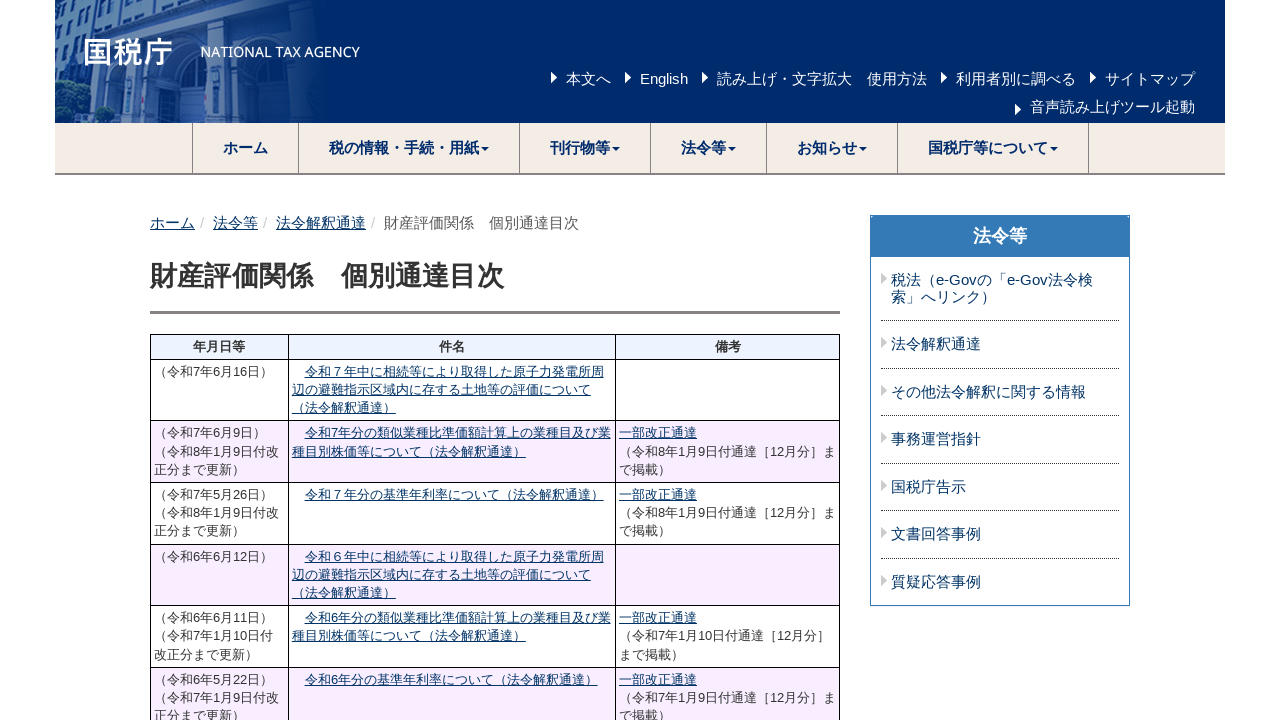

Navigated to Japanese National Tax Agency property valuation standards page
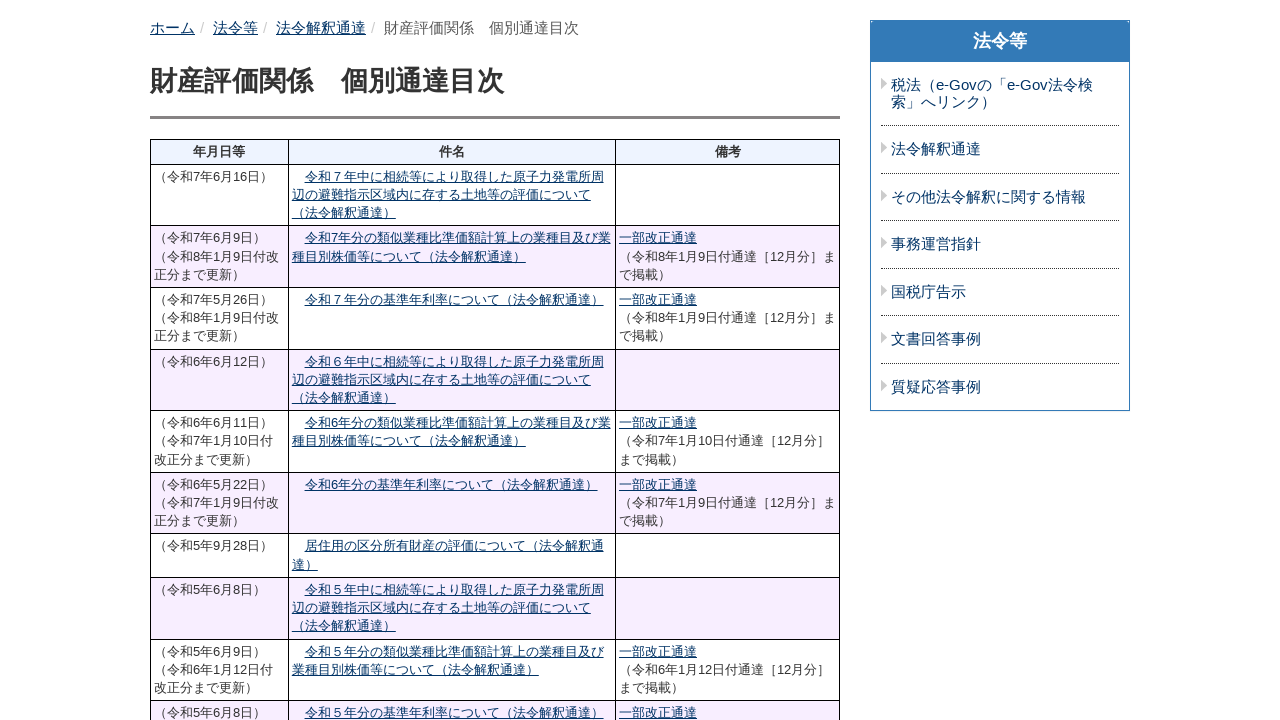

Property valuation standards table loaded
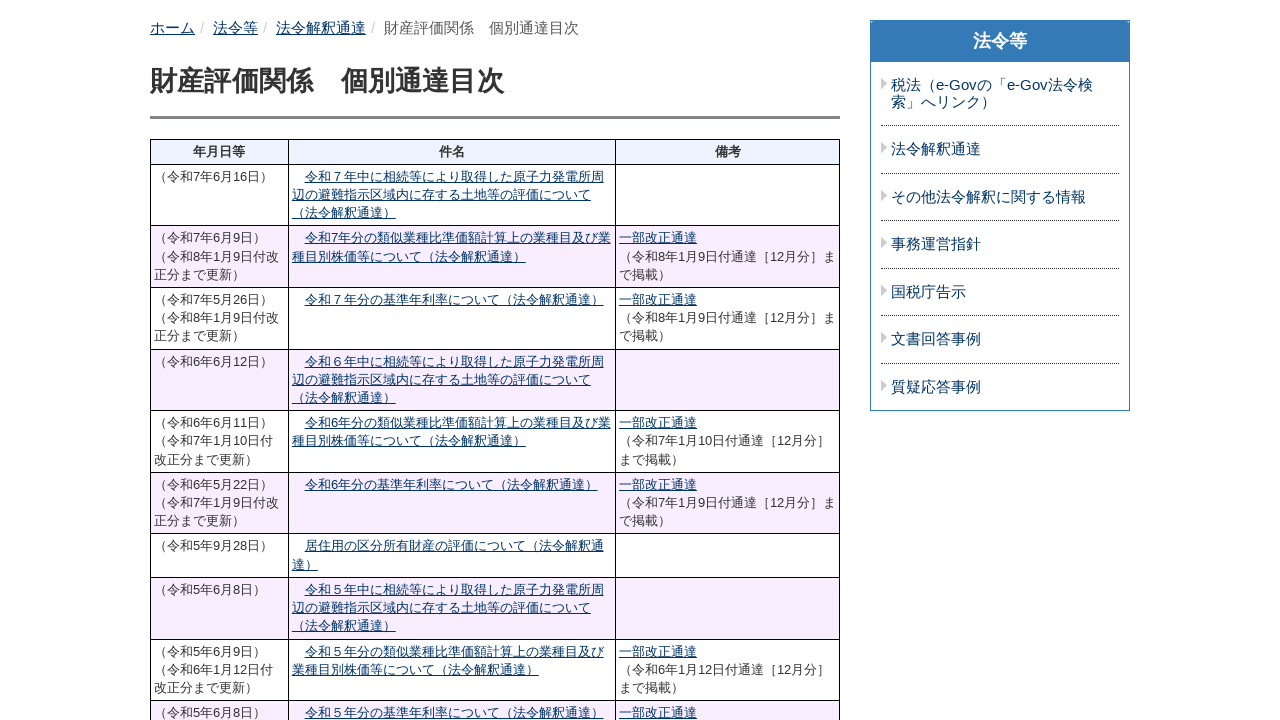

Verified table contains rows with content
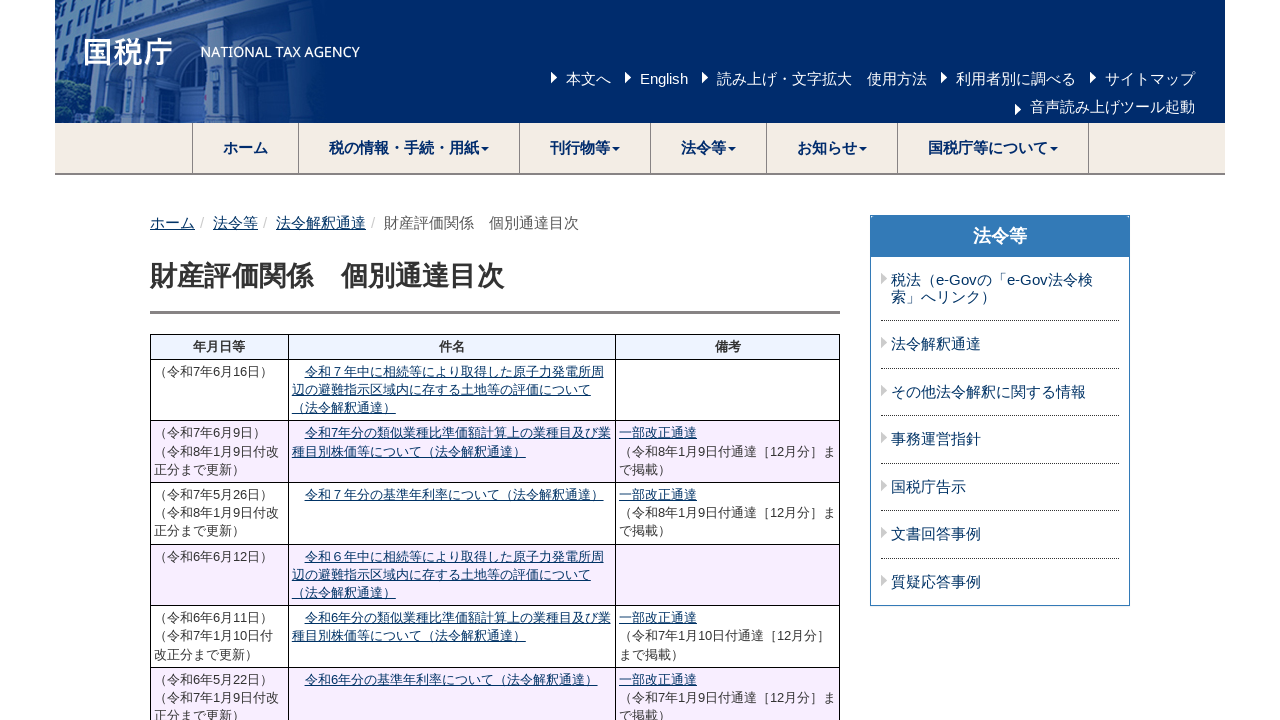

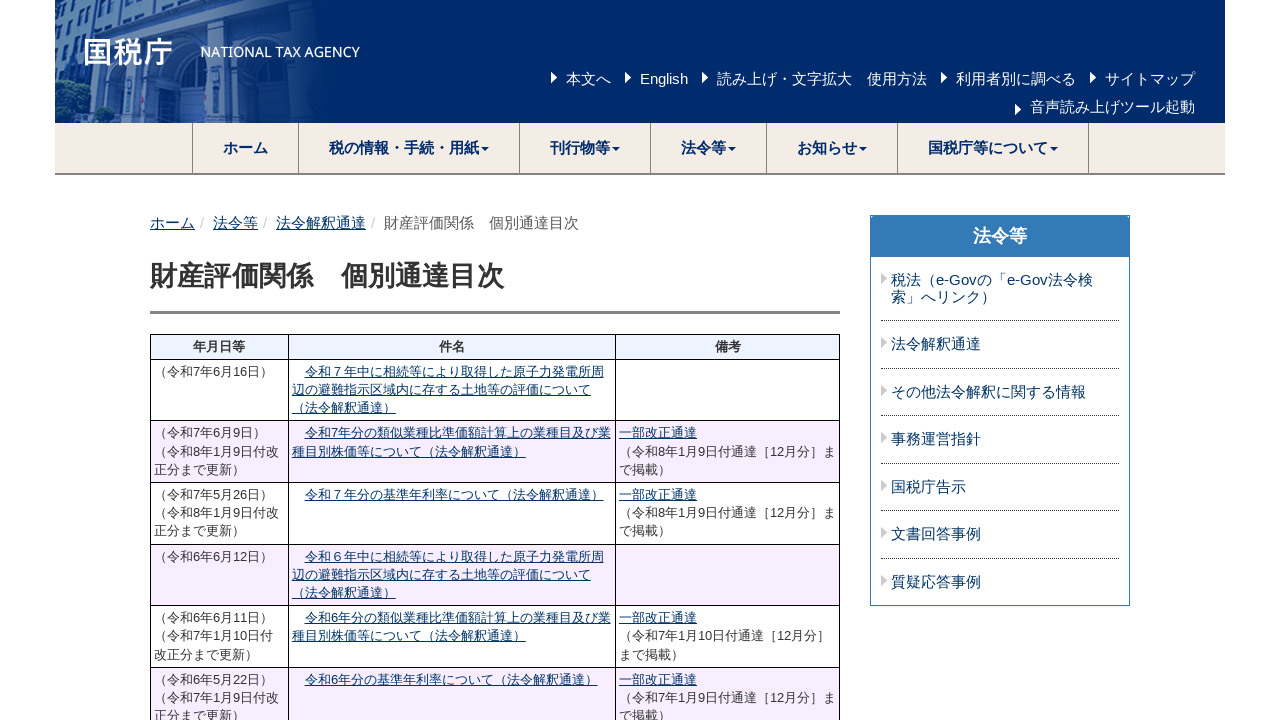